Tests JavaScript alert handling by triggering alerts, reading their text, and accepting/dismissing them

Starting URL: https://rahulshettyacademy.com/AutomationPractice/

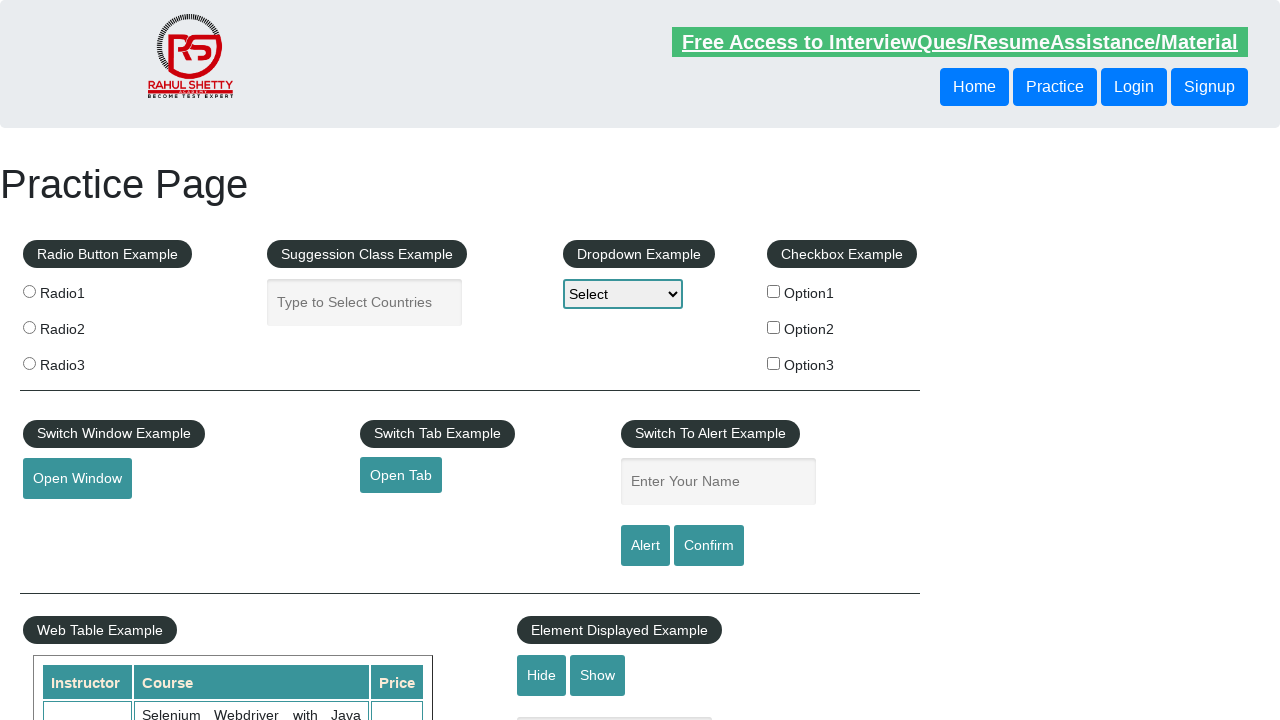

Filled name field with 'Dibyansh Verma' on #name
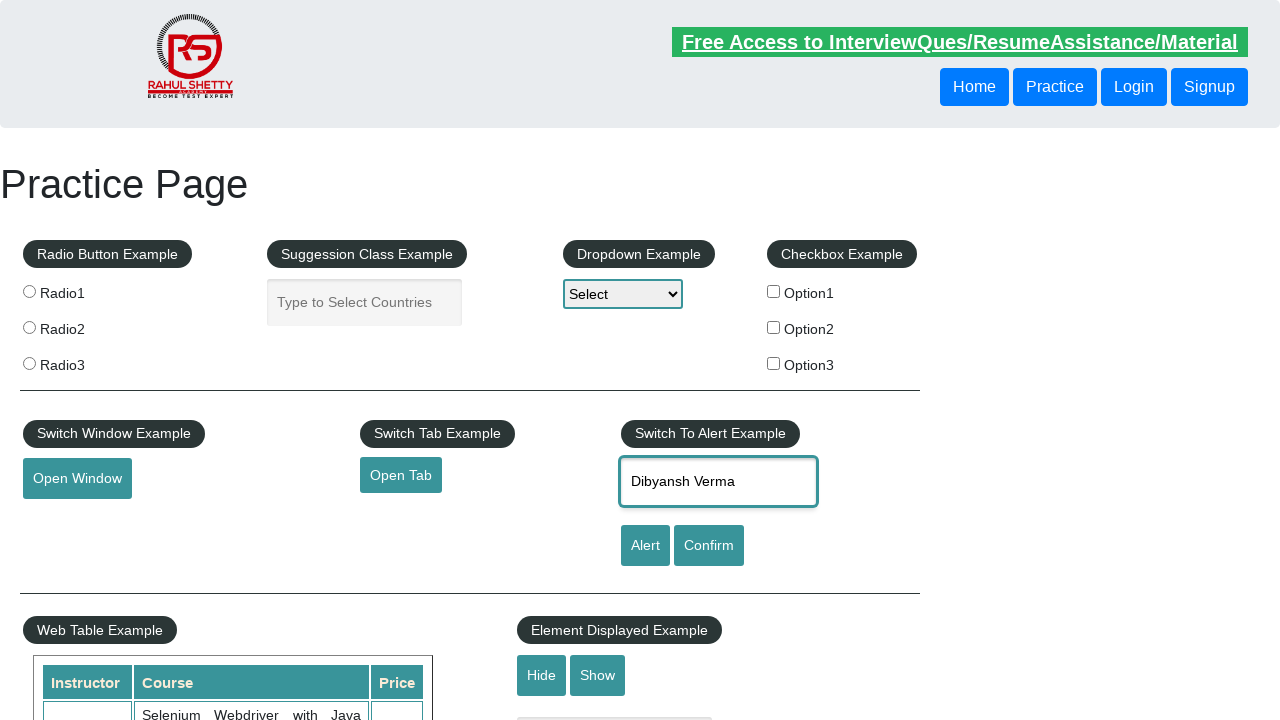

Clicked alert button to trigger JavaScript alert at (645, 546) on #alertbtn
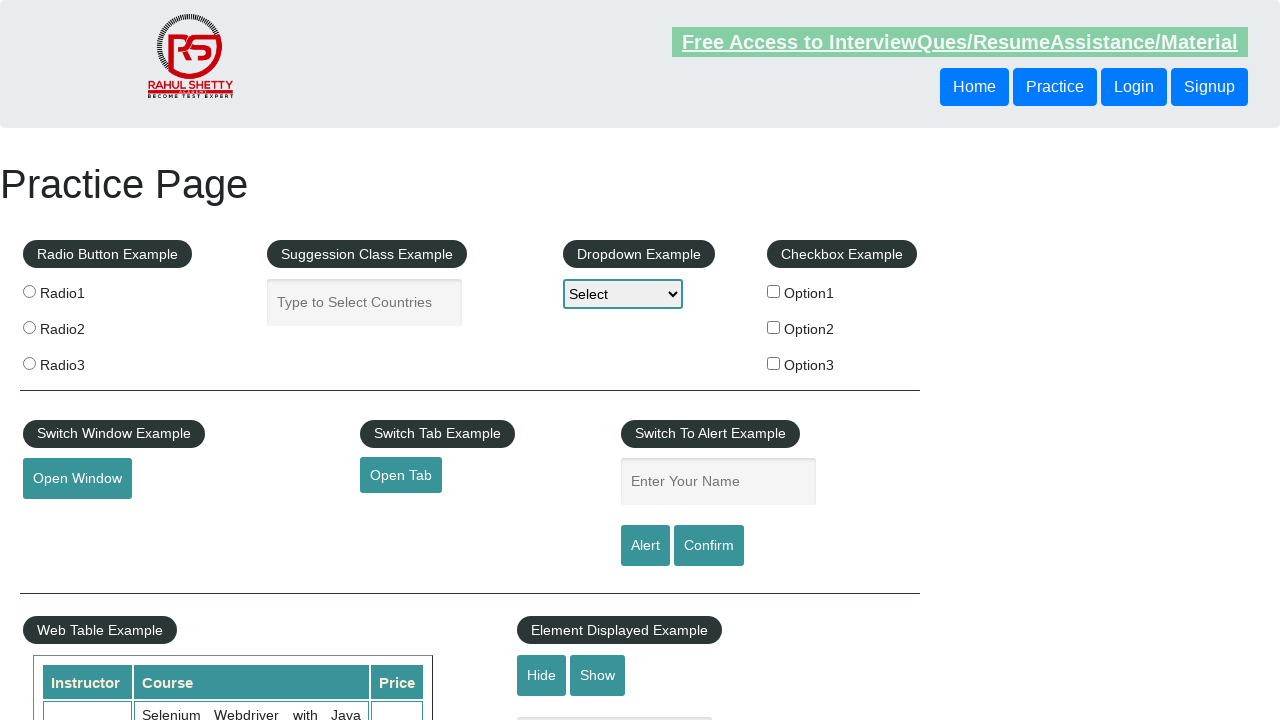

Set up dialog handler to accept alerts
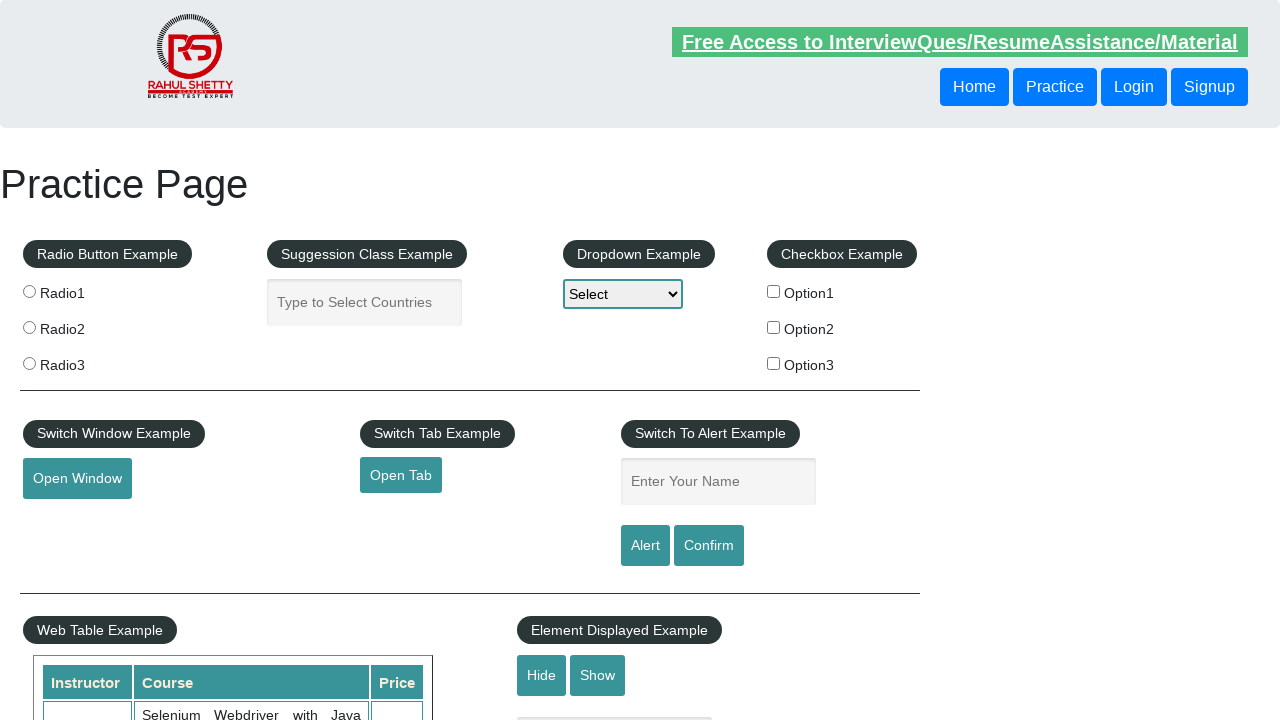

Set up dialog handler to dismiss confirm dialogs
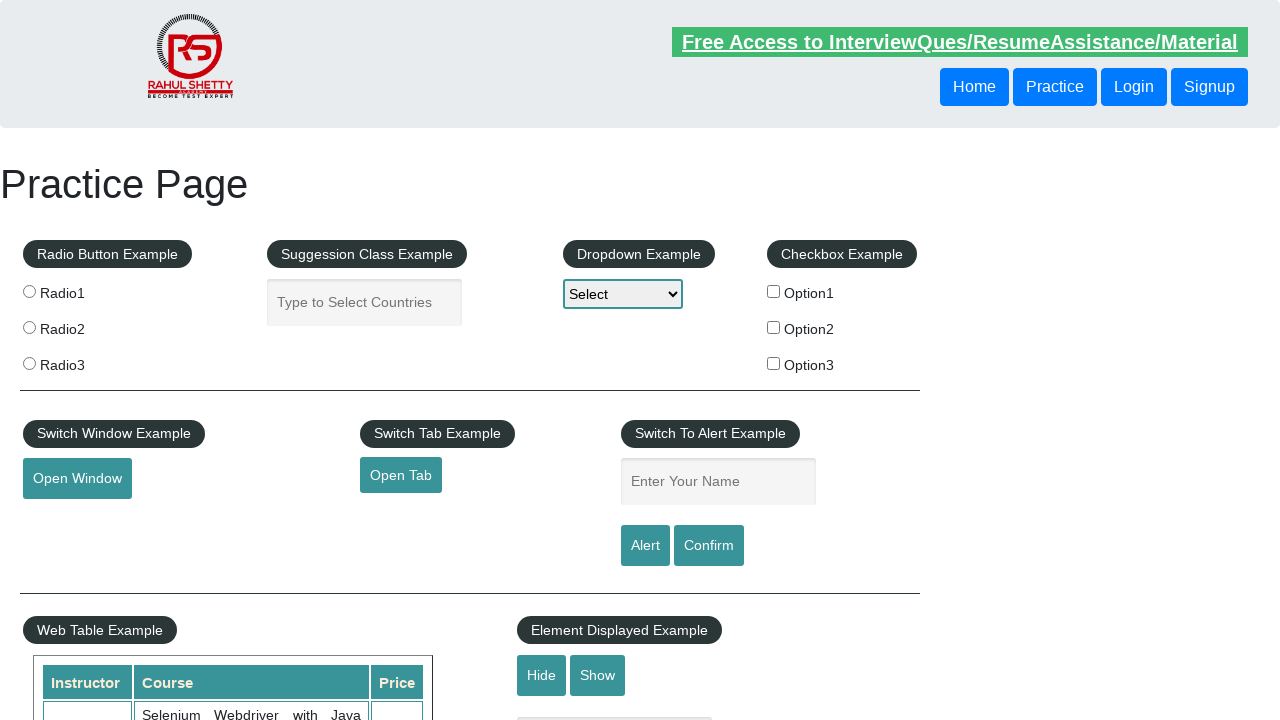

Clicked confirm button to trigger confirm dialog, which was dismissed at (709, 546) on #confirmbtn
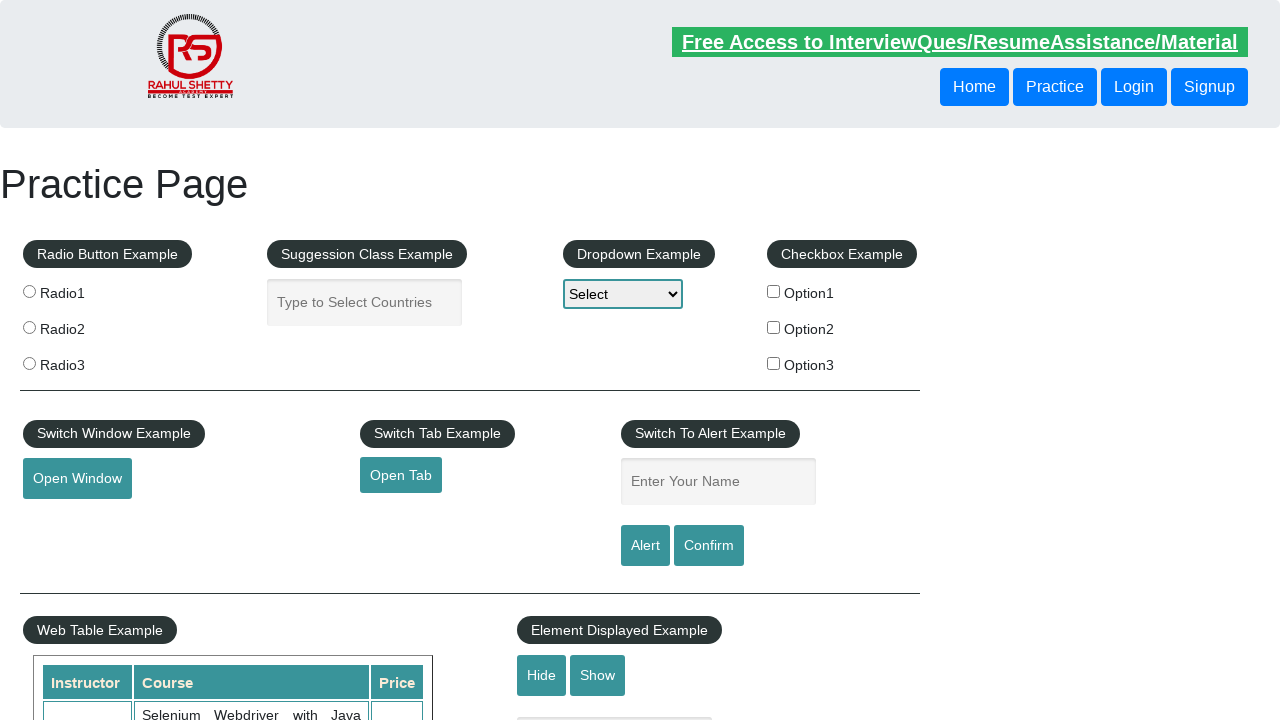

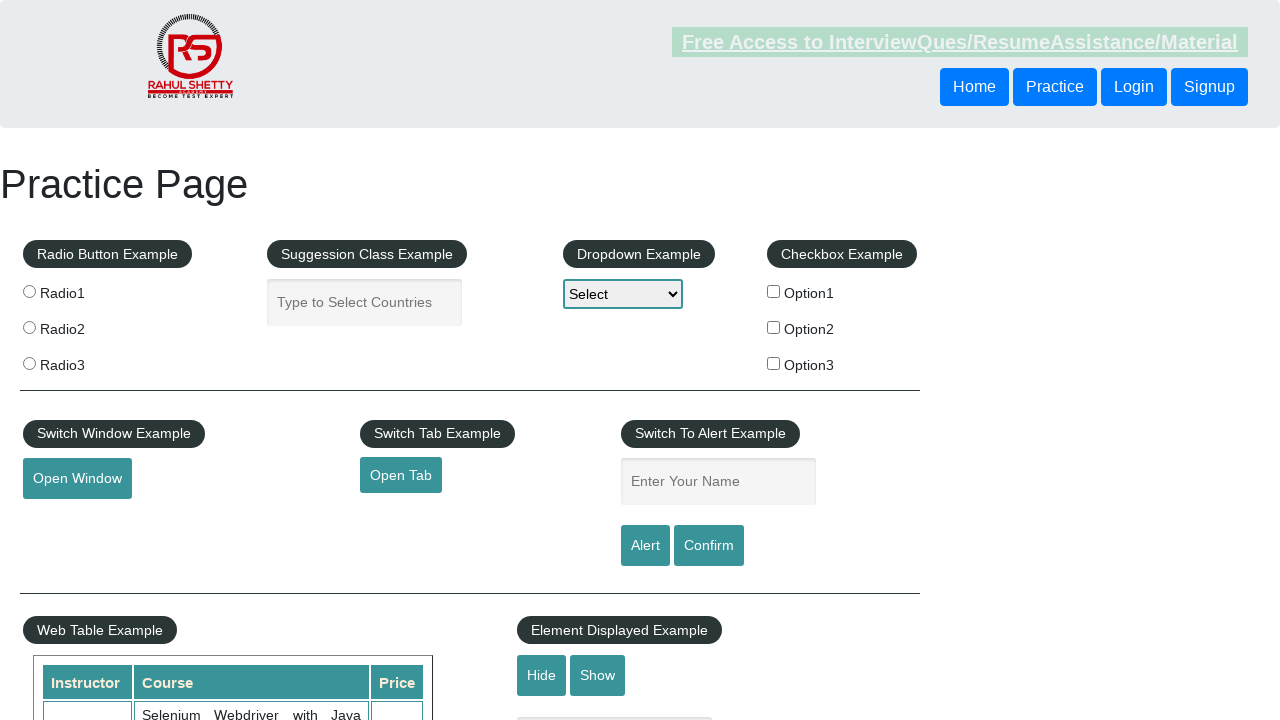